Tests a hotel booking flow by selecting check-in/check-out dates, number of guests and rooms, searching for availability, selecting a room, and filling in contact information.

Starting URL: https://demo.testim.io/

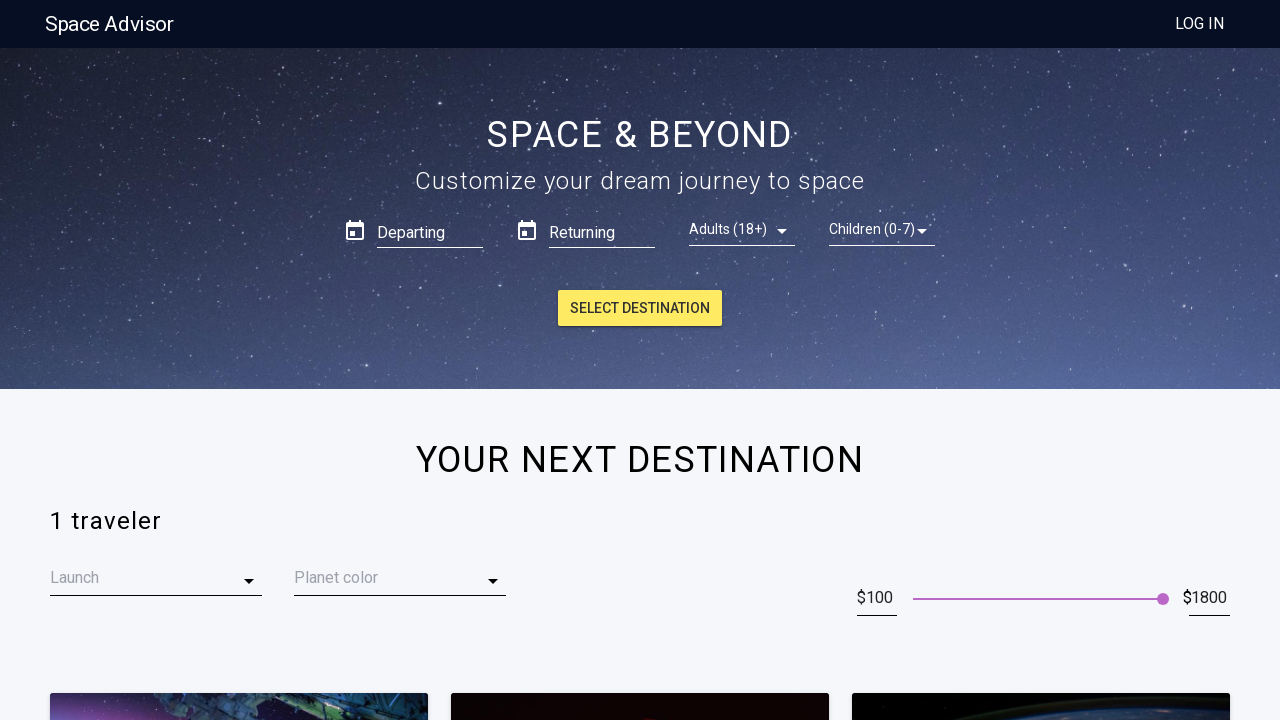

Set viewport size to 1400x800
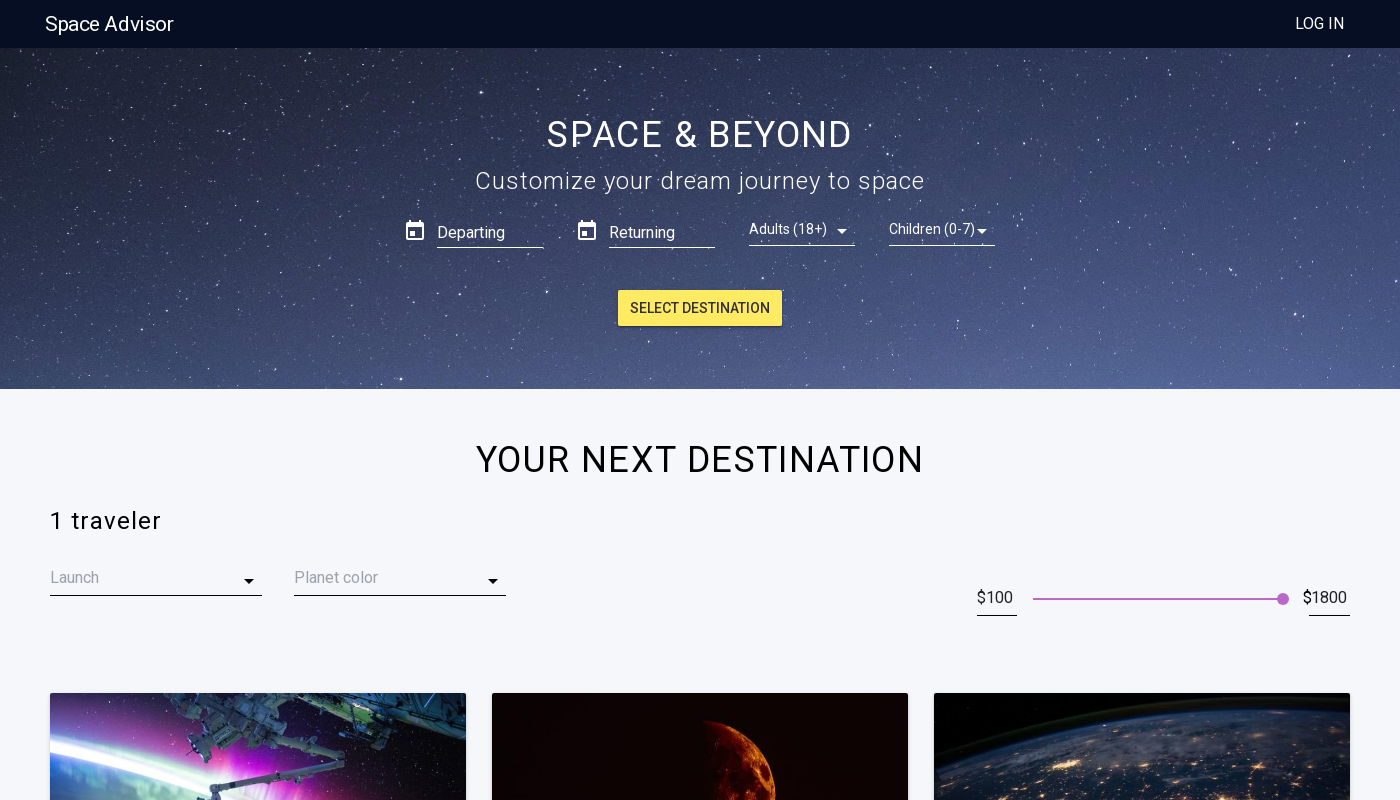

Clicked on check-in date field at (490, 230) on .Hero__form-box___126DY > :nth-child(1) [type='text']
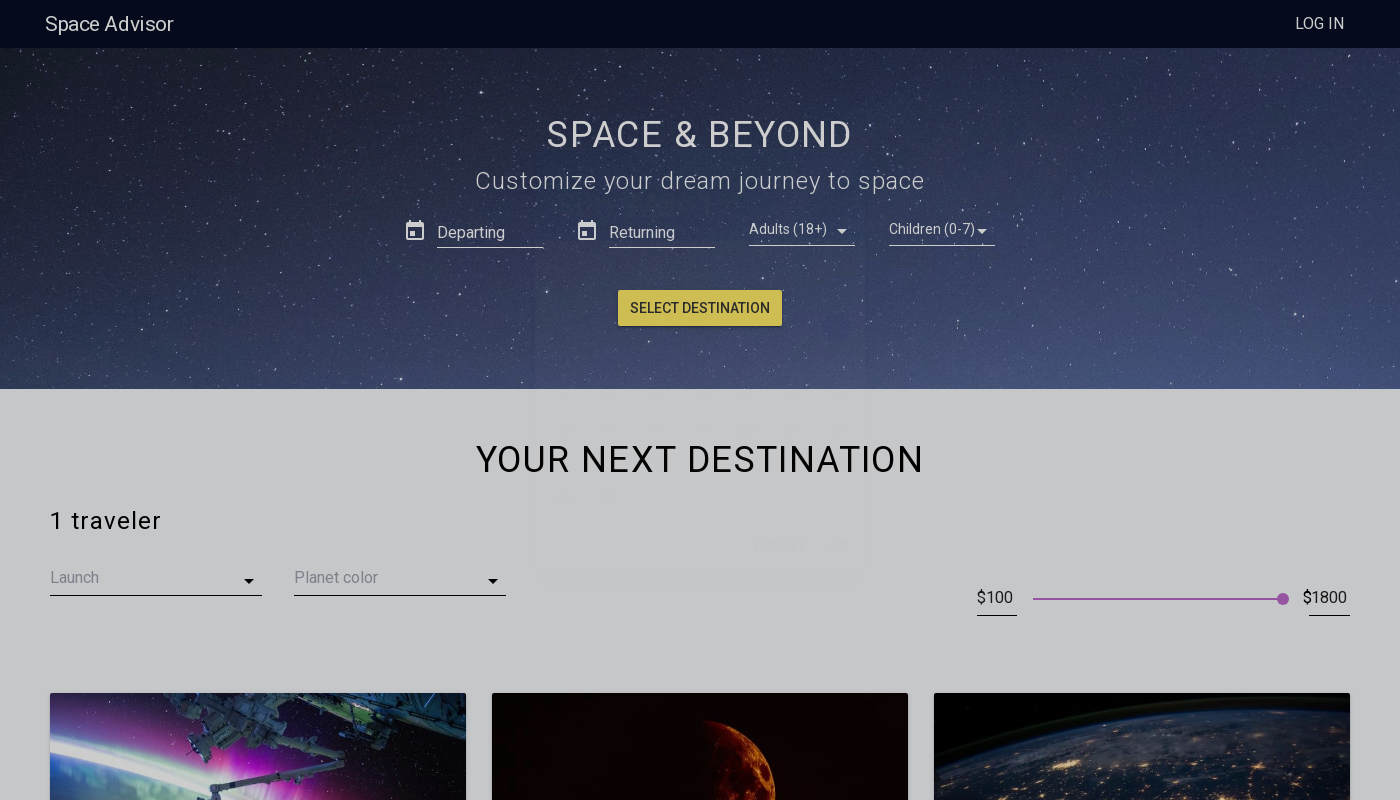

Selected day 24 for check-in date at (609, 503) on .theme__days___3kAIy > div:nth-of-type(24) span
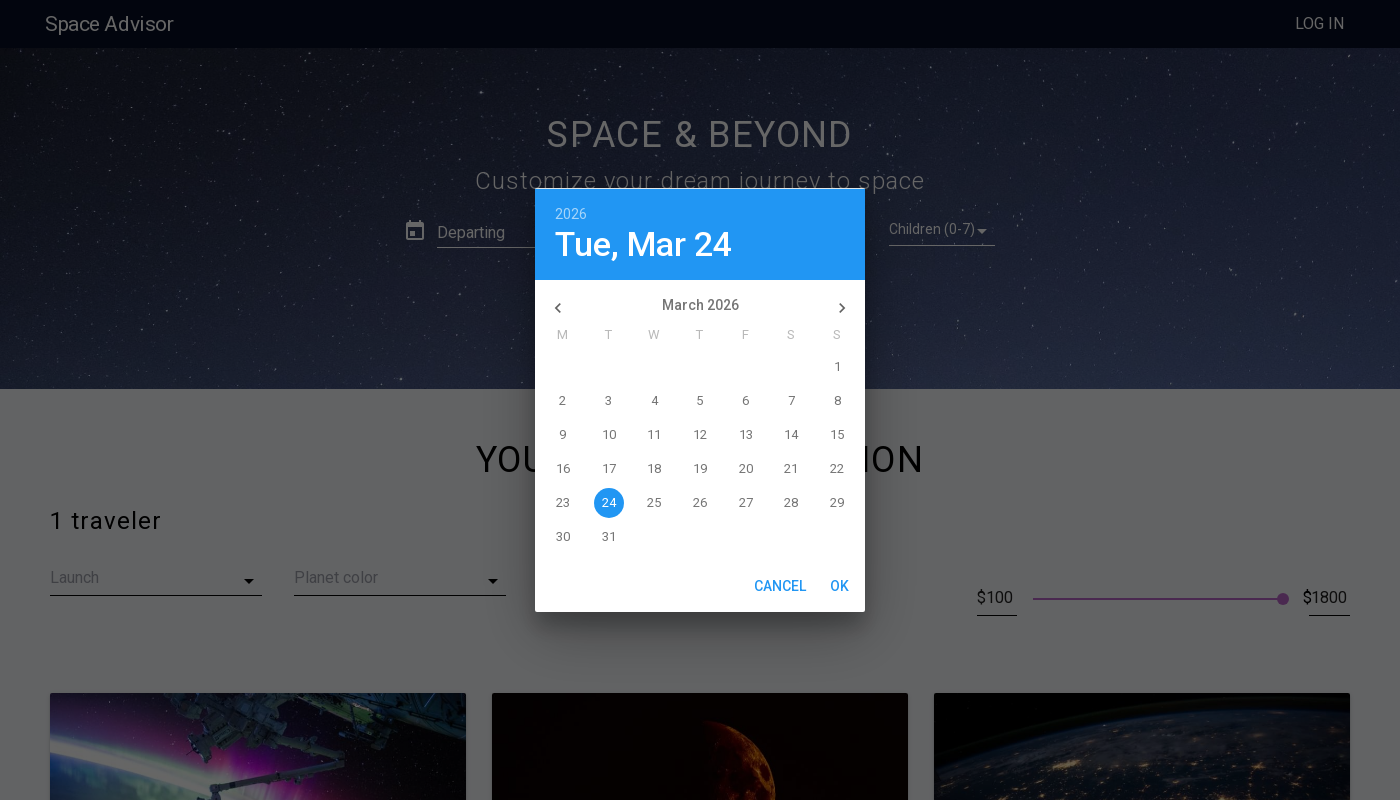

Navigated to next month in calendar at (840, 586) on [role='navigation'] > :nth-child(2)
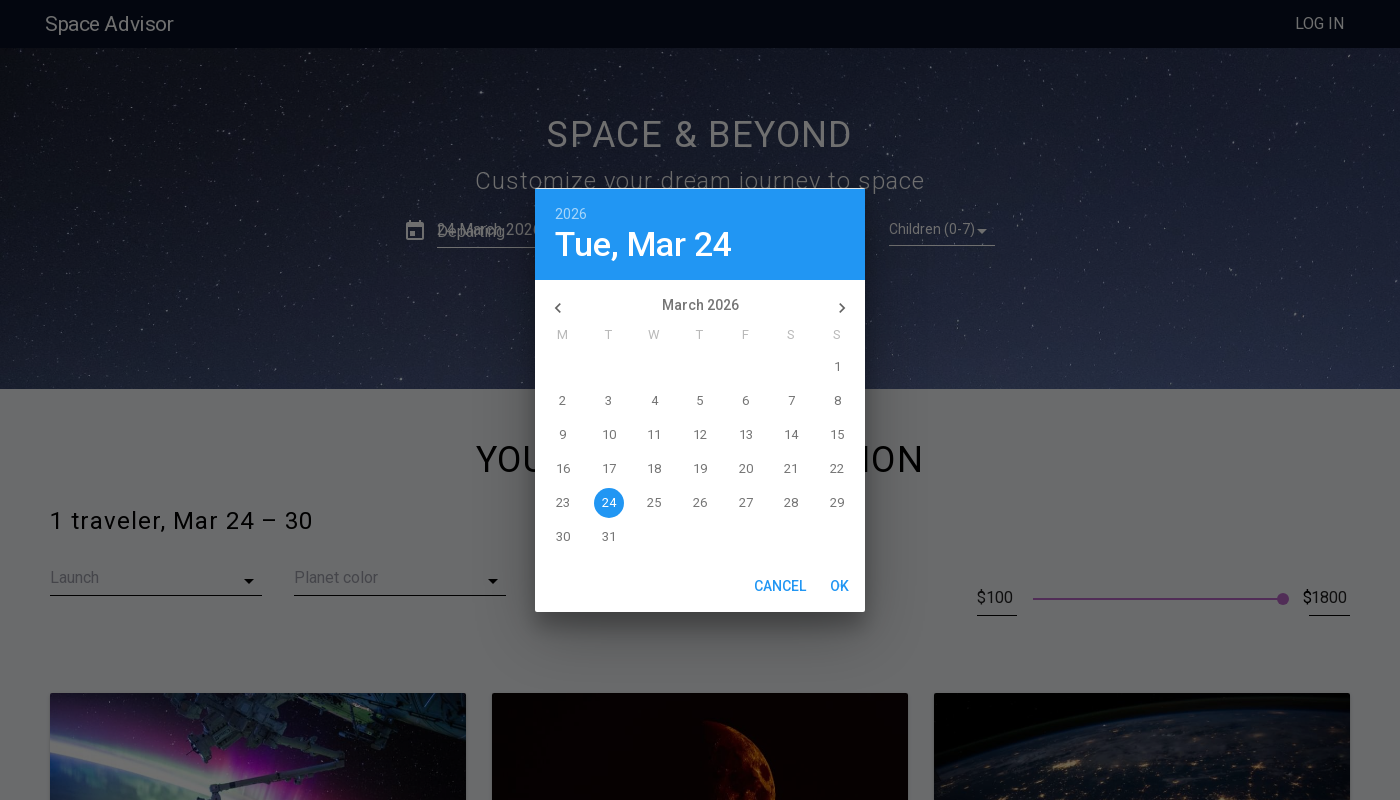

Clicked on check-out date field at (662, 230) on .Hero__form-box___126DY > :nth-child(2) [type='text']
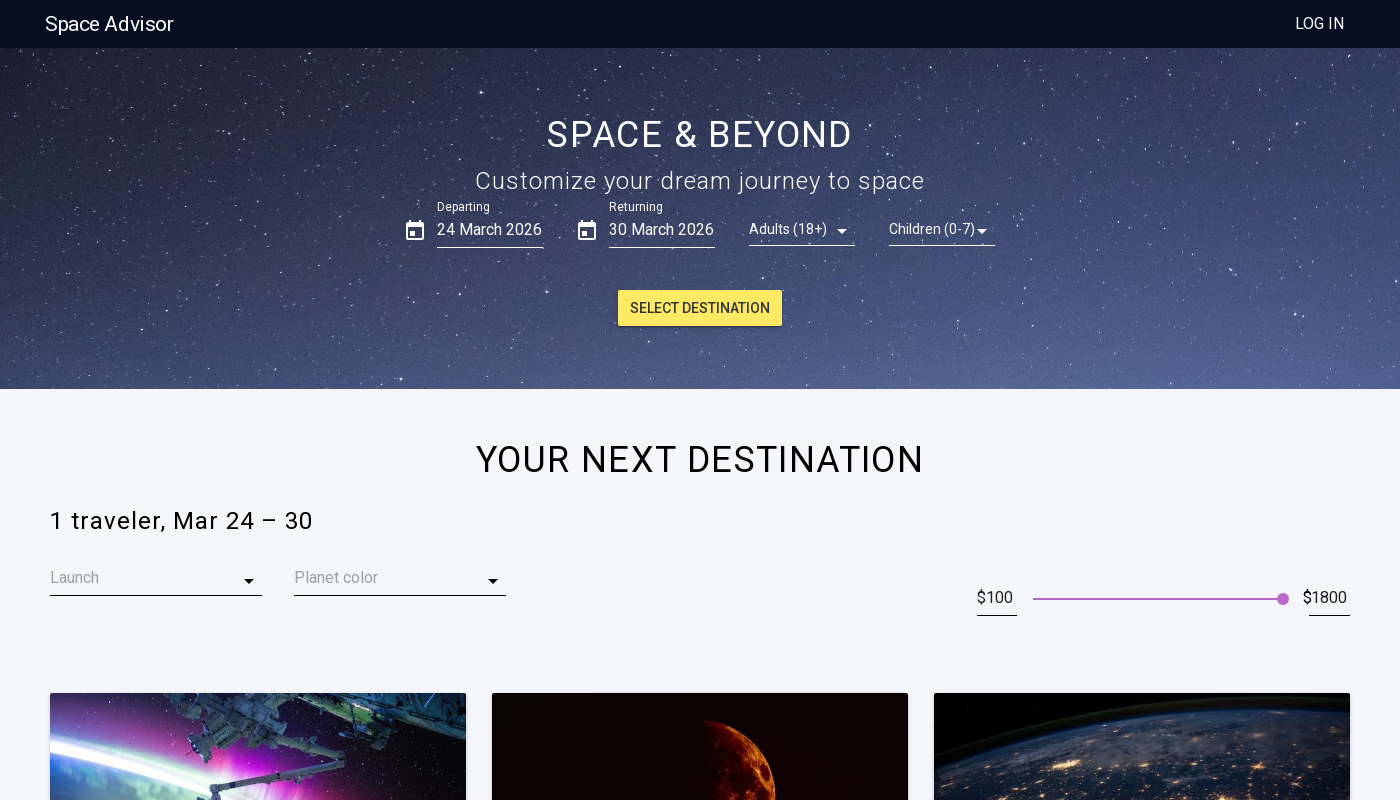

Selected day 26 for check-out date at (700, 503) on .theme__days___3kAIy > div:nth-of-type(26) span
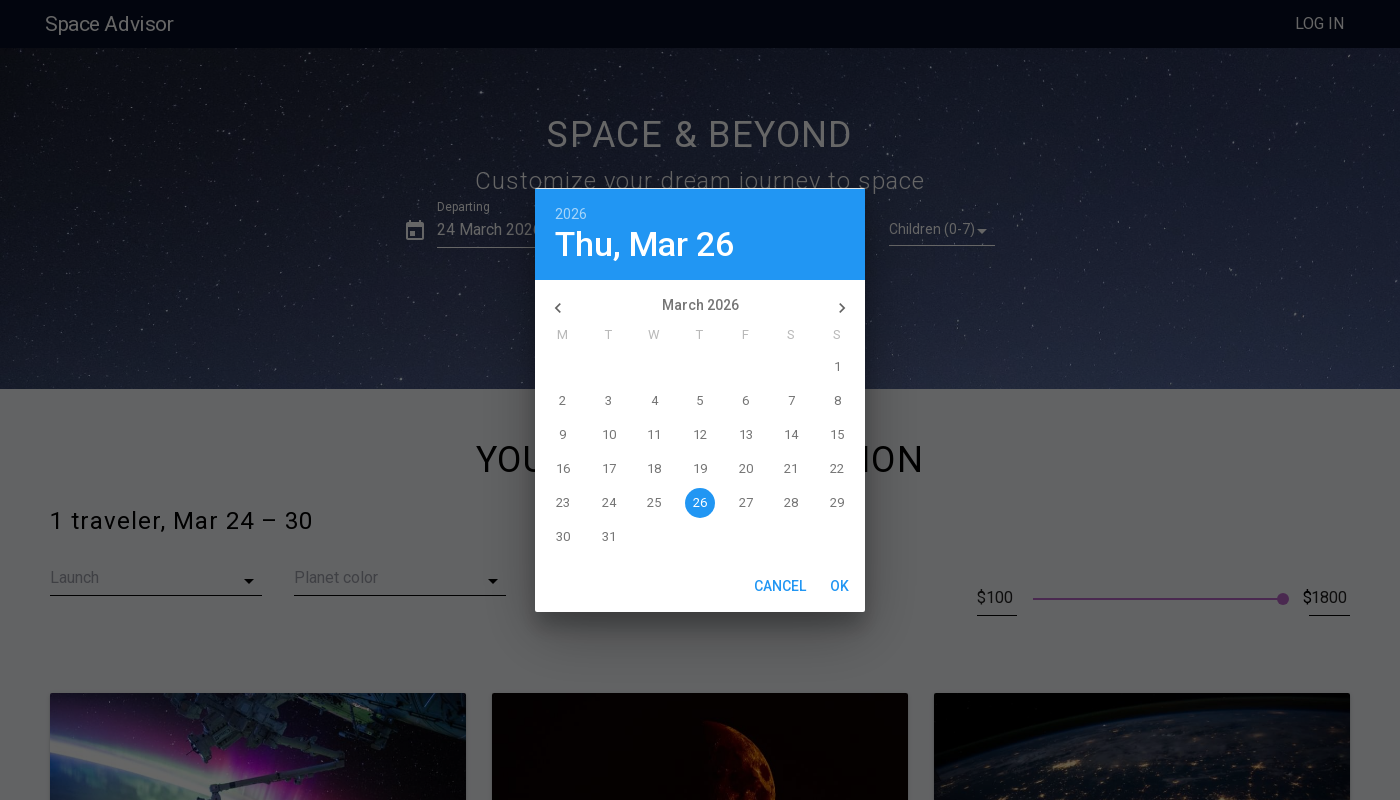

Navigated to next month in calendar again at (840, 586) on [role='navigation'] > :nth-child(2)
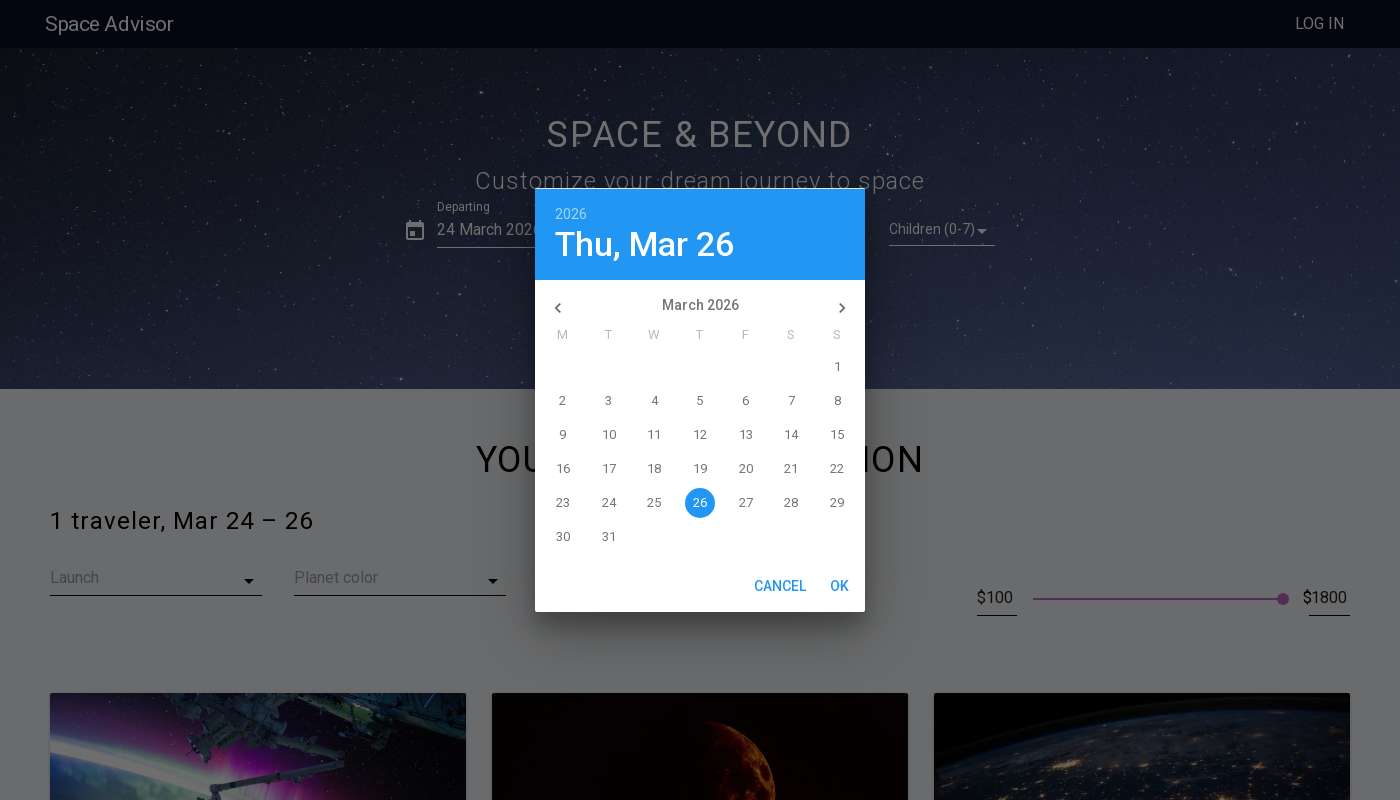

Clicked on guests dropdown at (802, 229) on .Hero__form-box___126DY > :nth-child(3) .theme__inputElement___27dyY
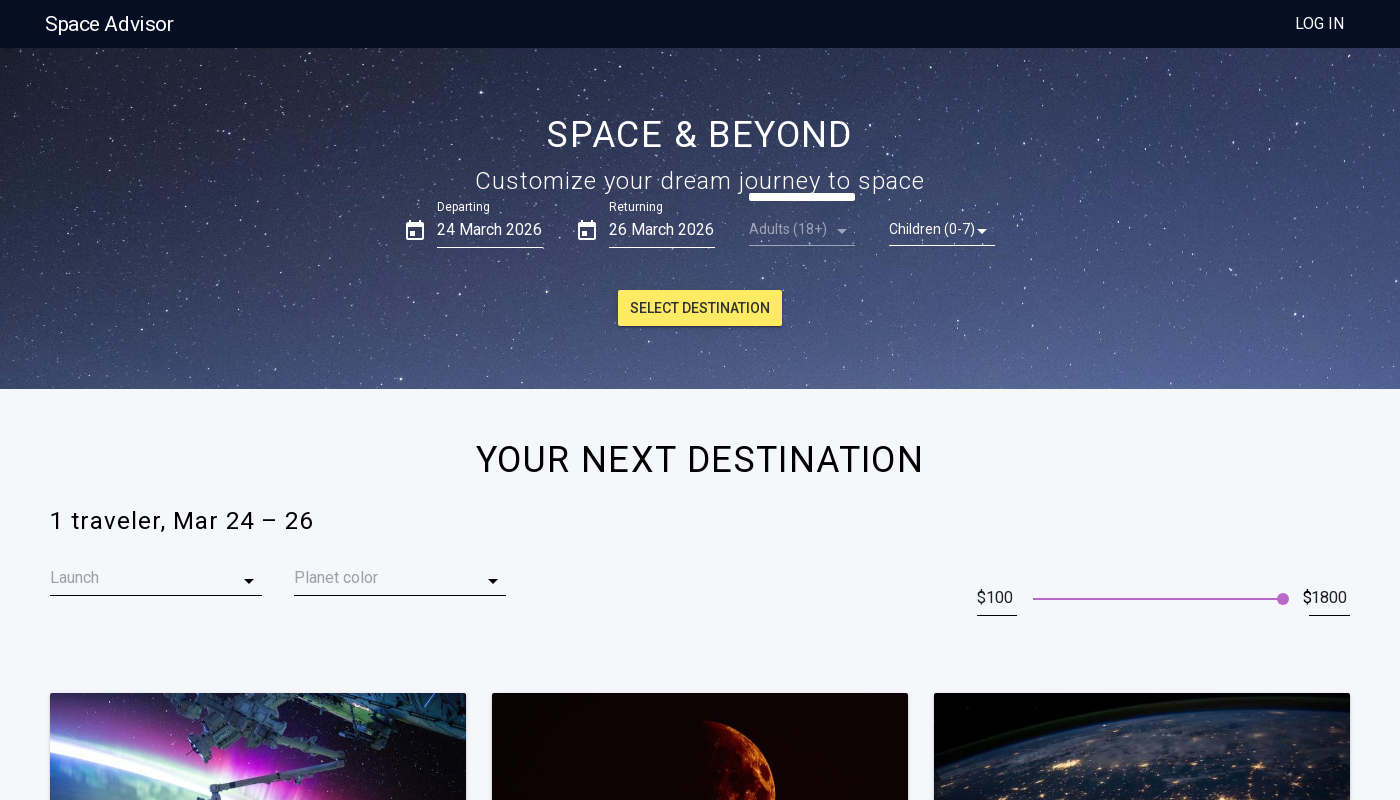

Selected 4 guests from dropdown at (802, 319) on .theme__active___31xyK .theme__values___1jS4g > :nth-child(4)
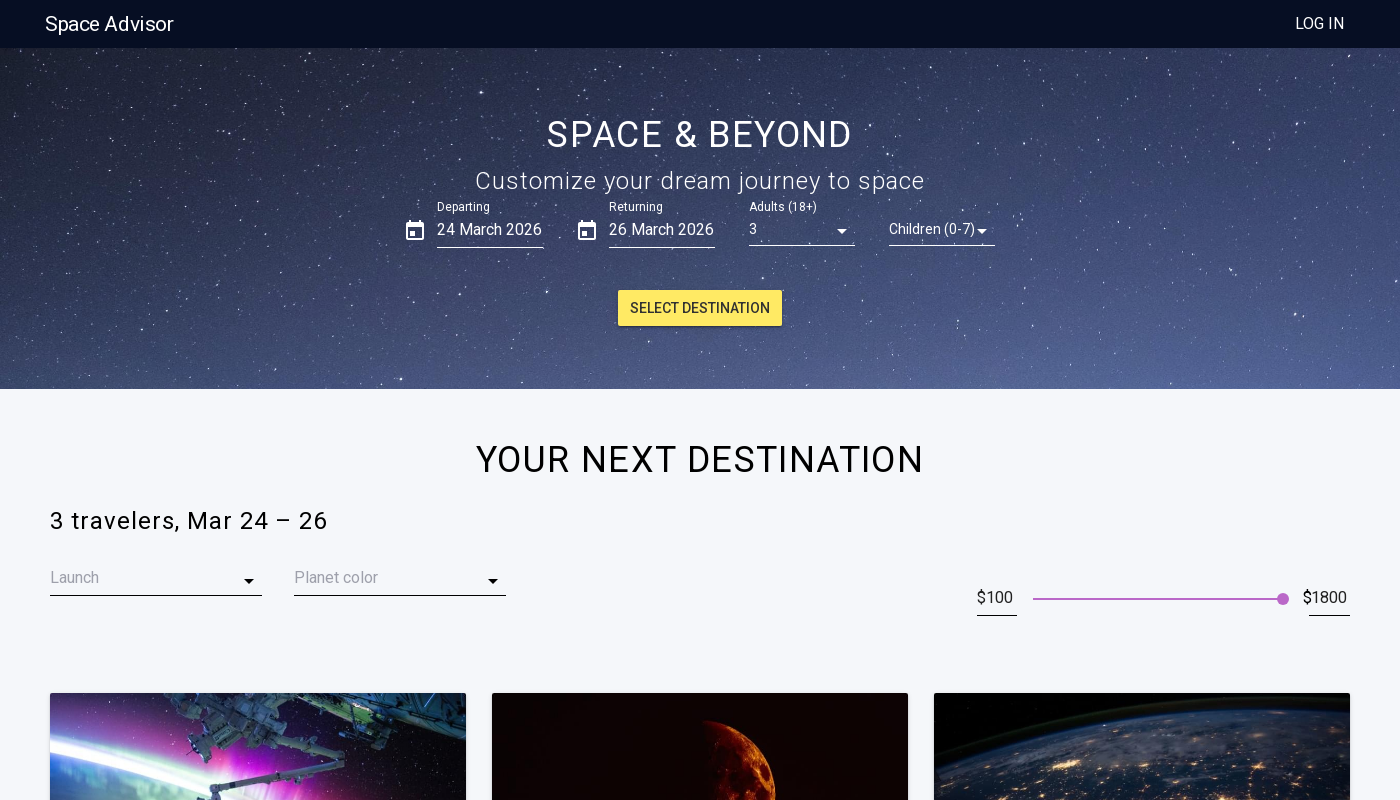

Clicked on rooms dropdown at (942, 229) on .Hero__form-box___126DY > :nth-child(4) .theme__inputElement___27dyY
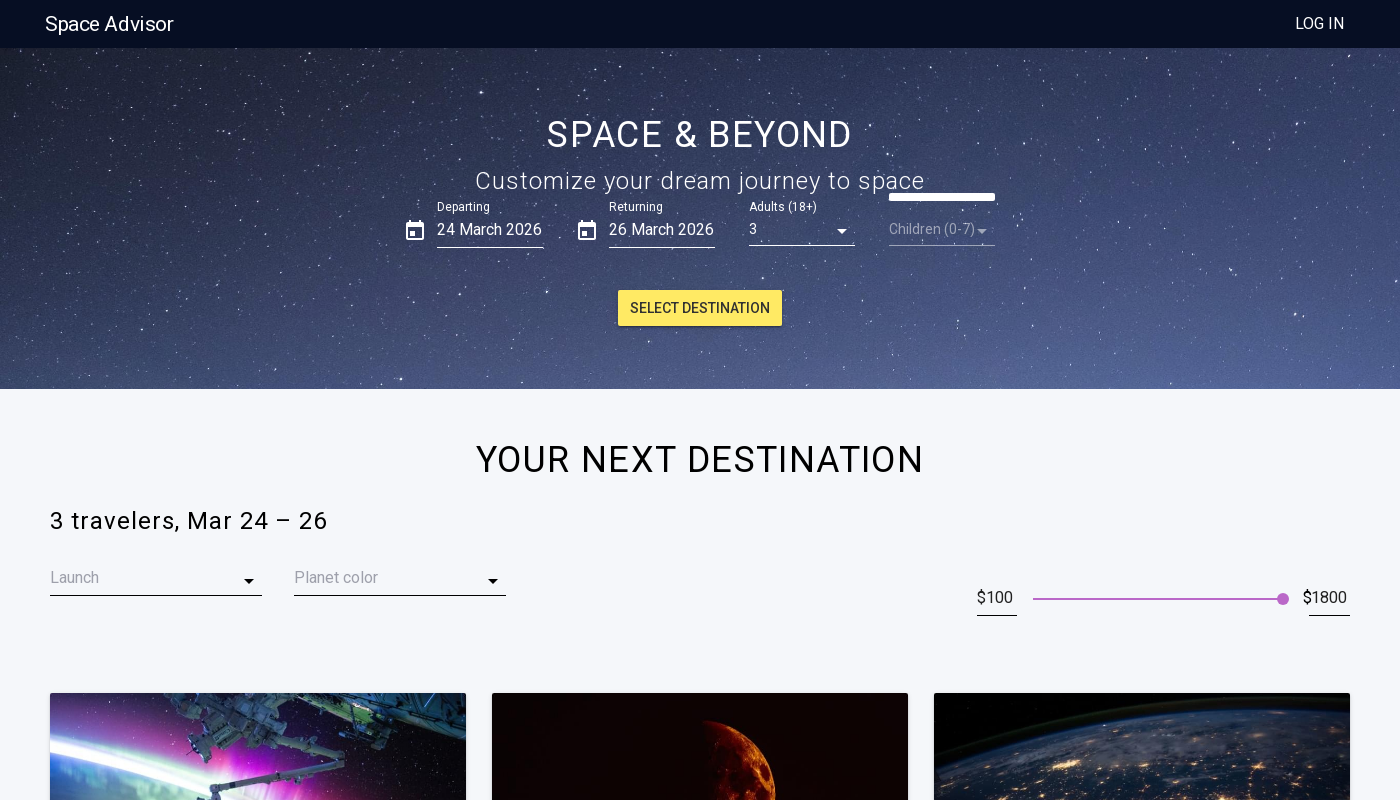

Selected 3 rooms from dropdown at (942, 283) on .theme__active___31xyK .theme__values___1jS4g > :nth-child(3)
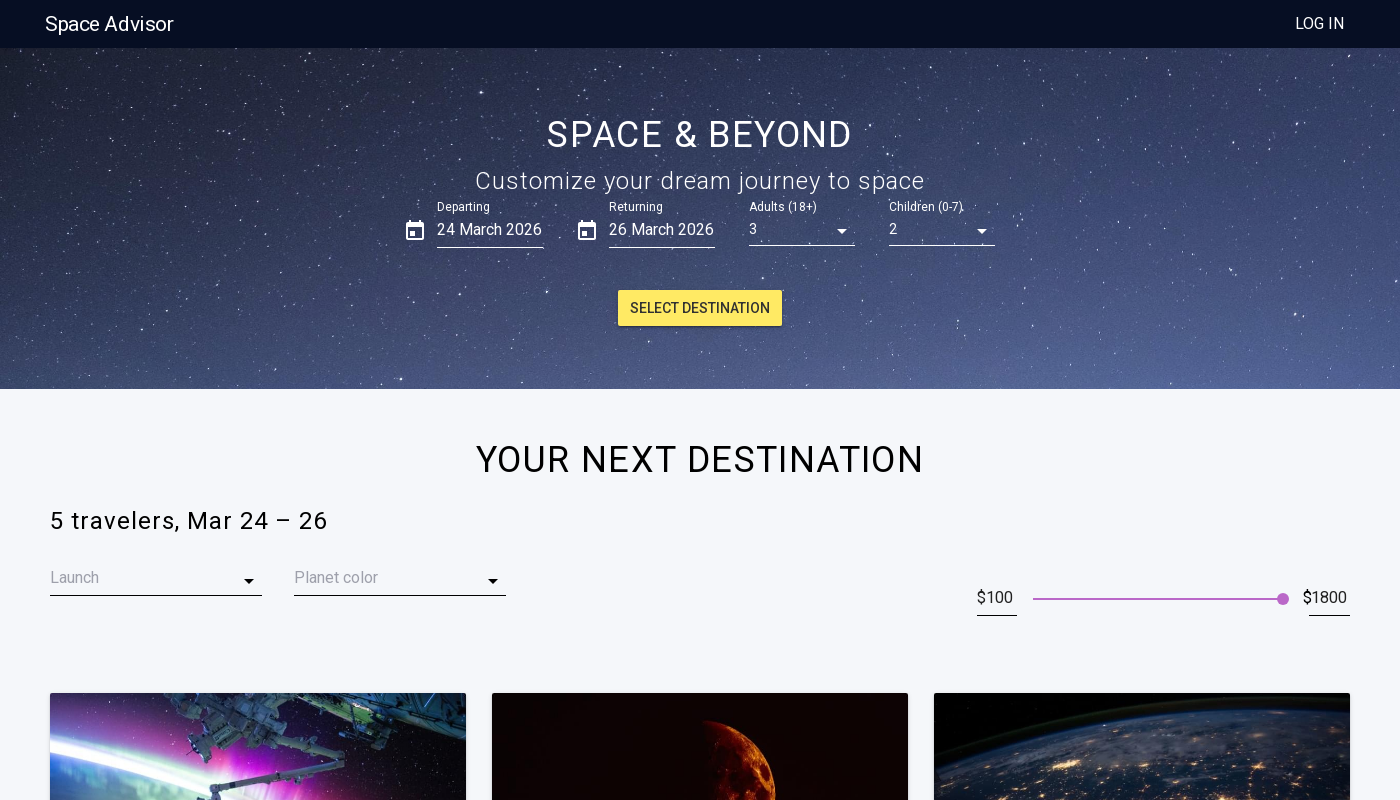

Clicked search button to find available rooms at (700, 308) on .Hero__cta-button___9VskW
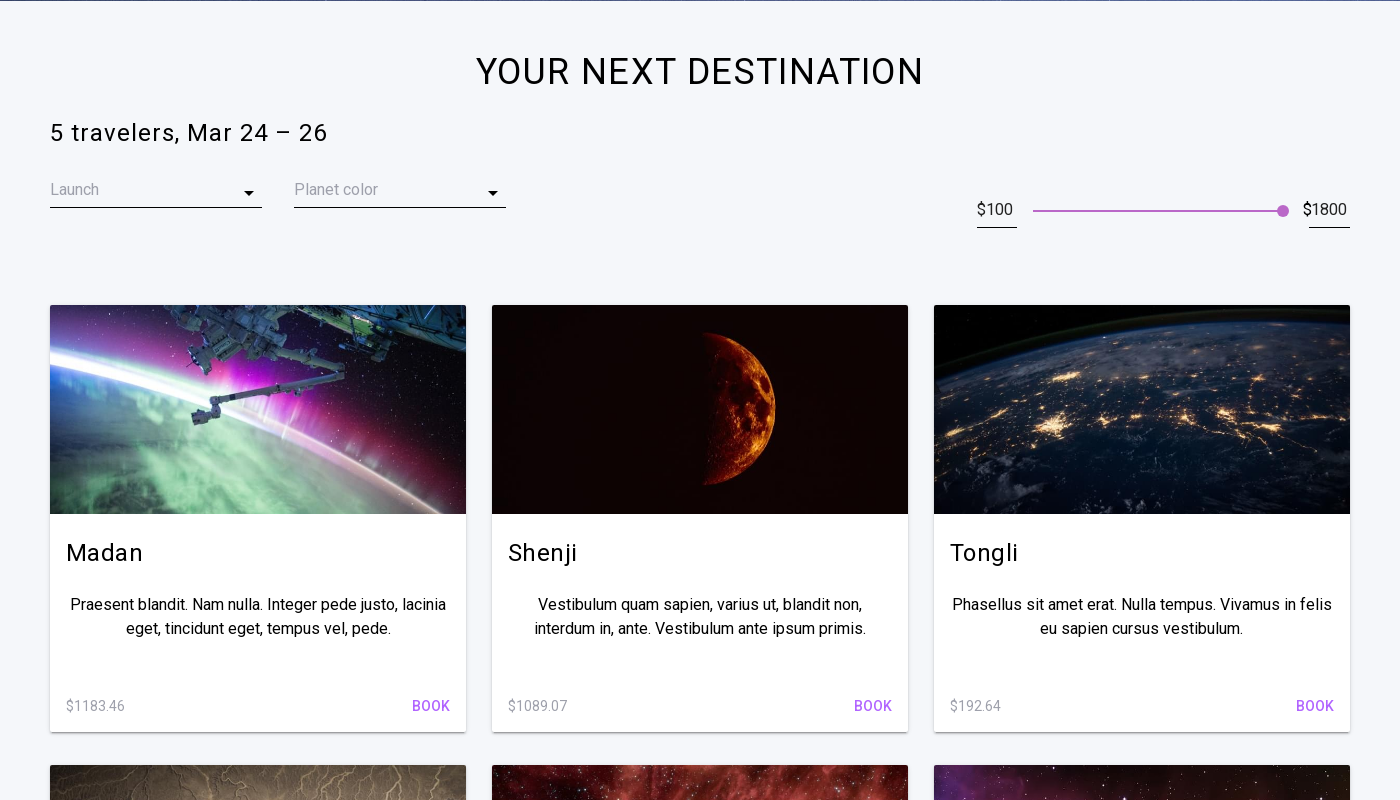

Scrolled to second room option
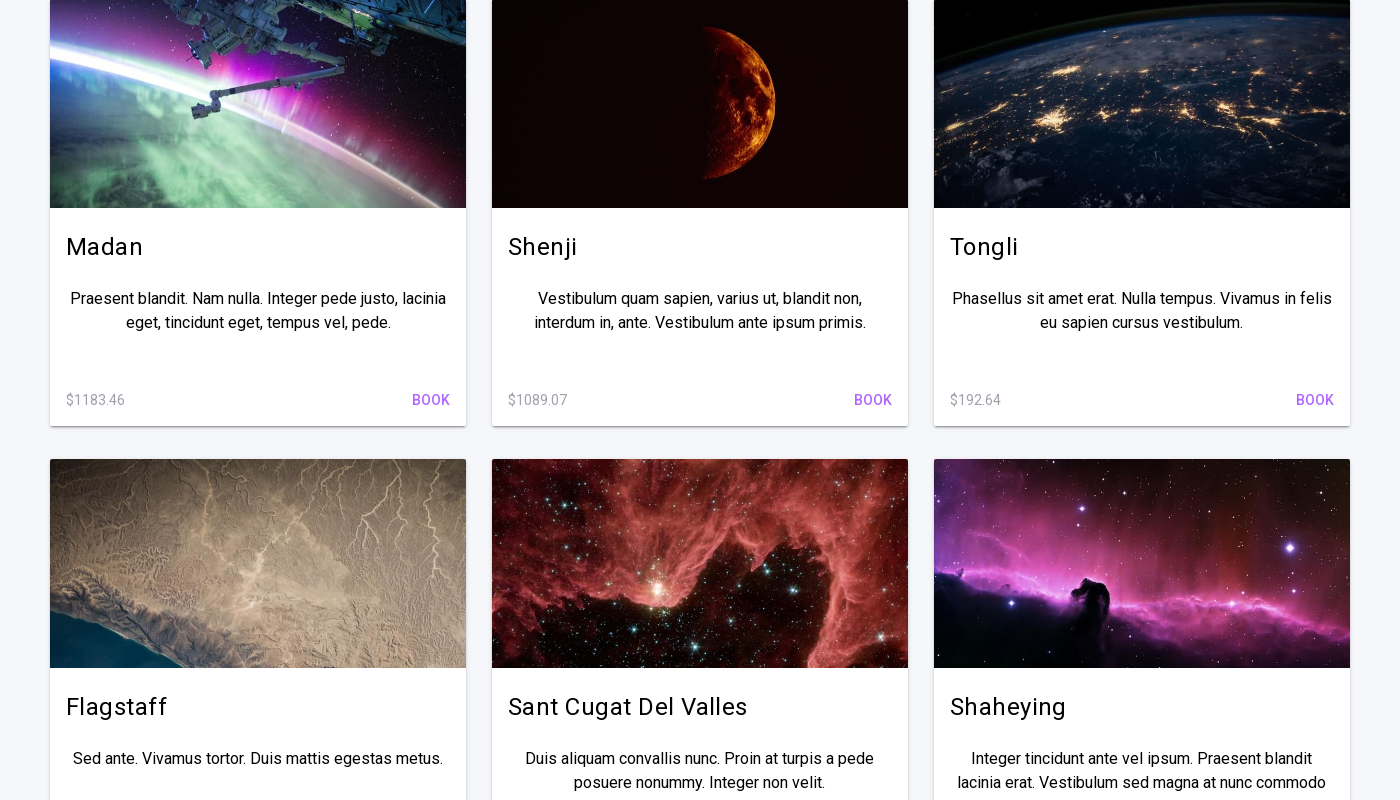

Selected second room option at (873, 400) on .Gallery__items-box___2hOZl > :nth-child(2) .theme__button___1iKuo
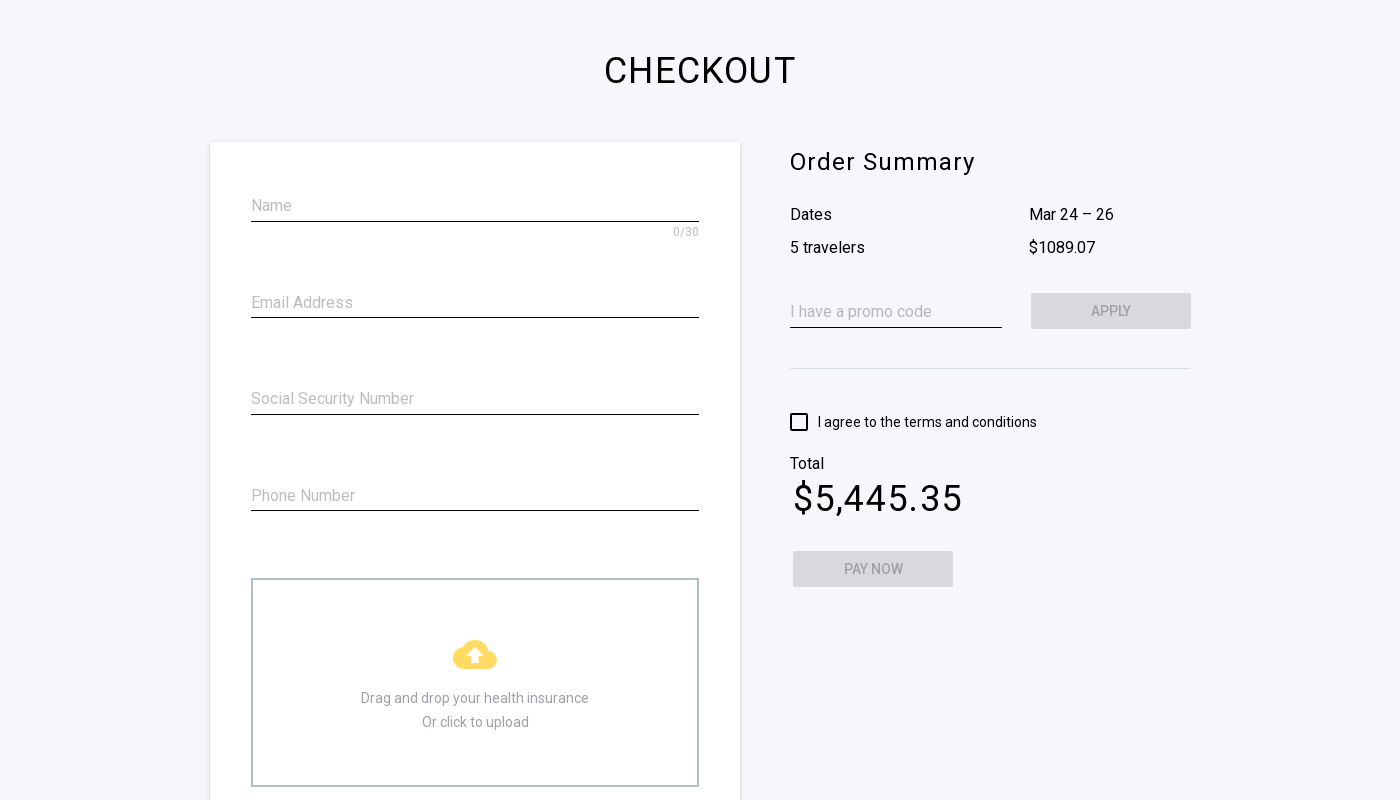

Clicked on name field at (475, 204) on [maxlength='30']
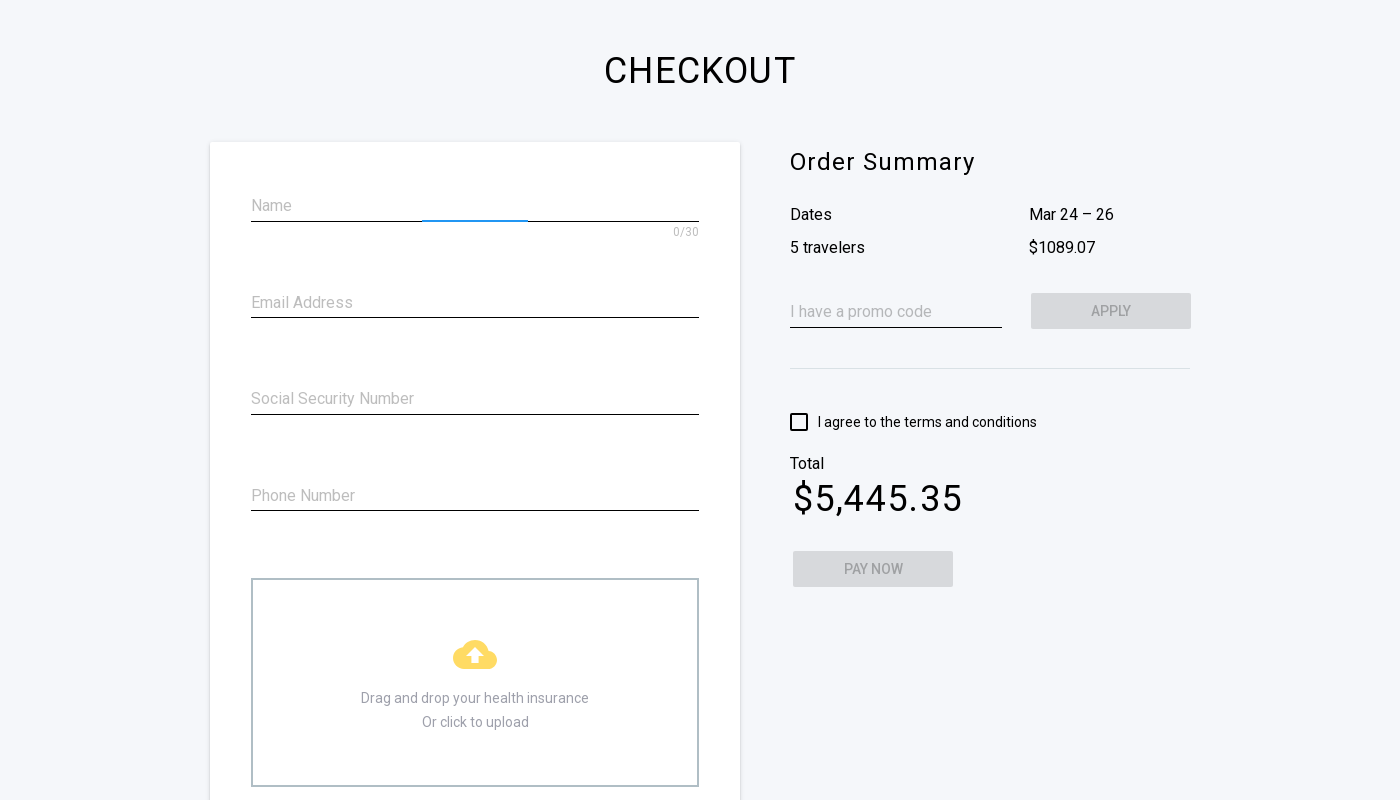

Entered name 'Heya' in name field on [maxlength='30']
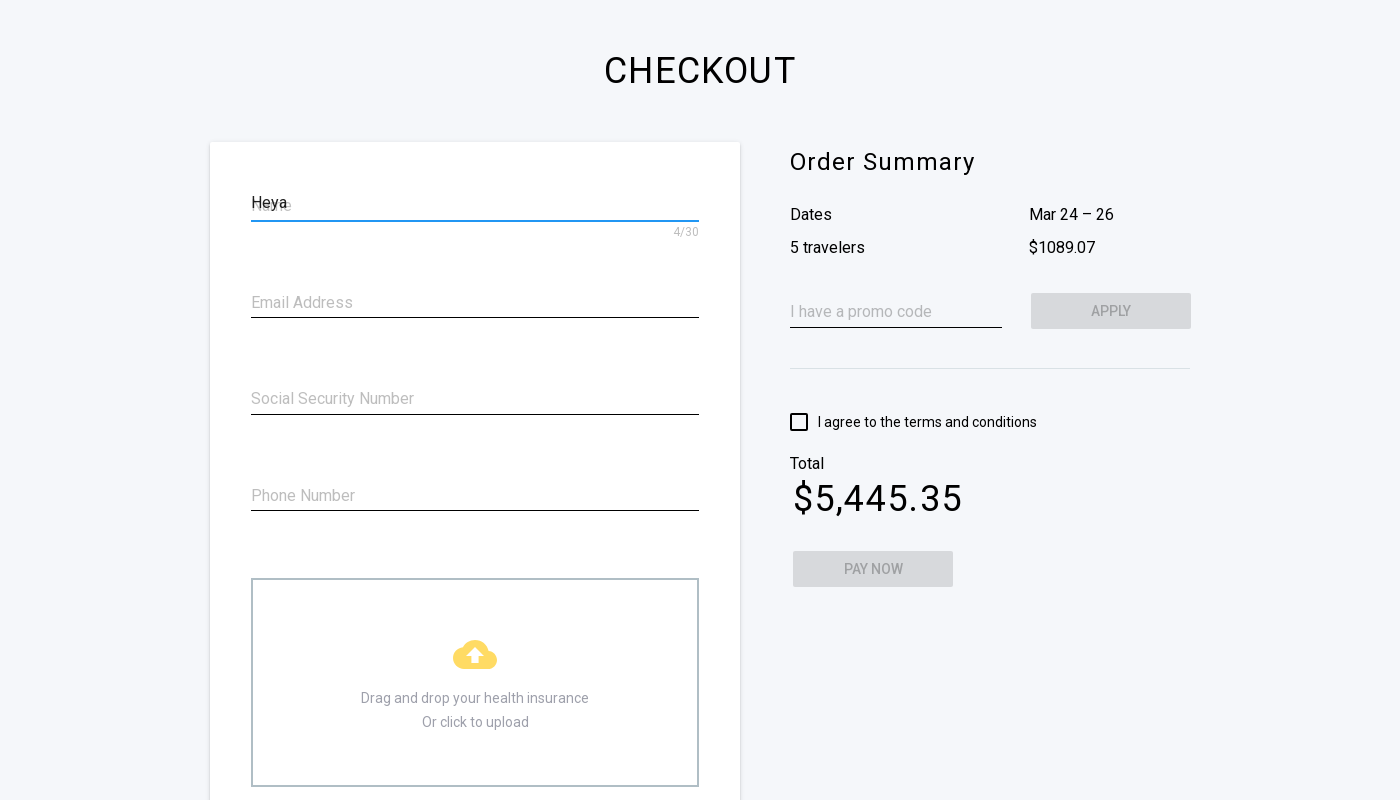

Pressed Tab to move to email field on [maxlength='30']
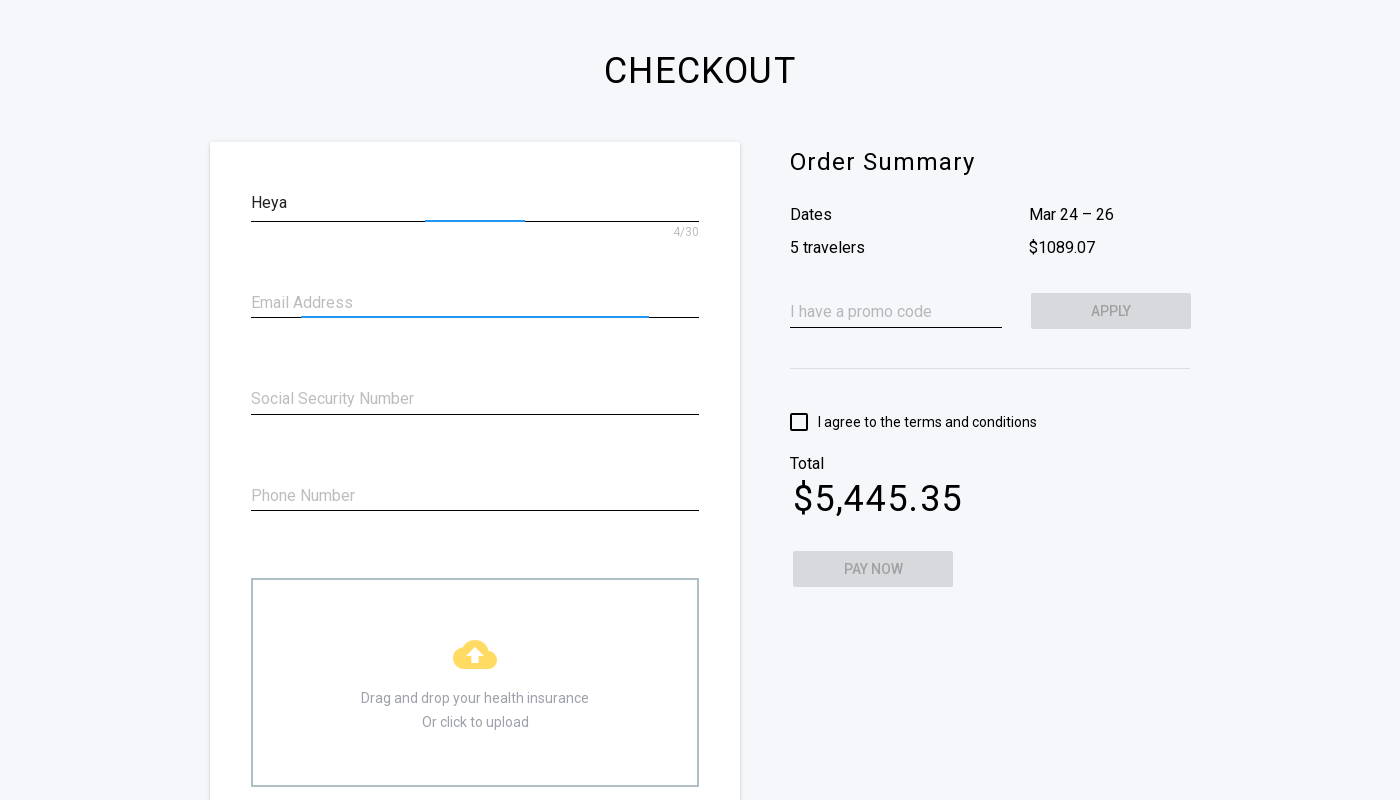

Entered email 'me@universe.com' in email field on [type='email']
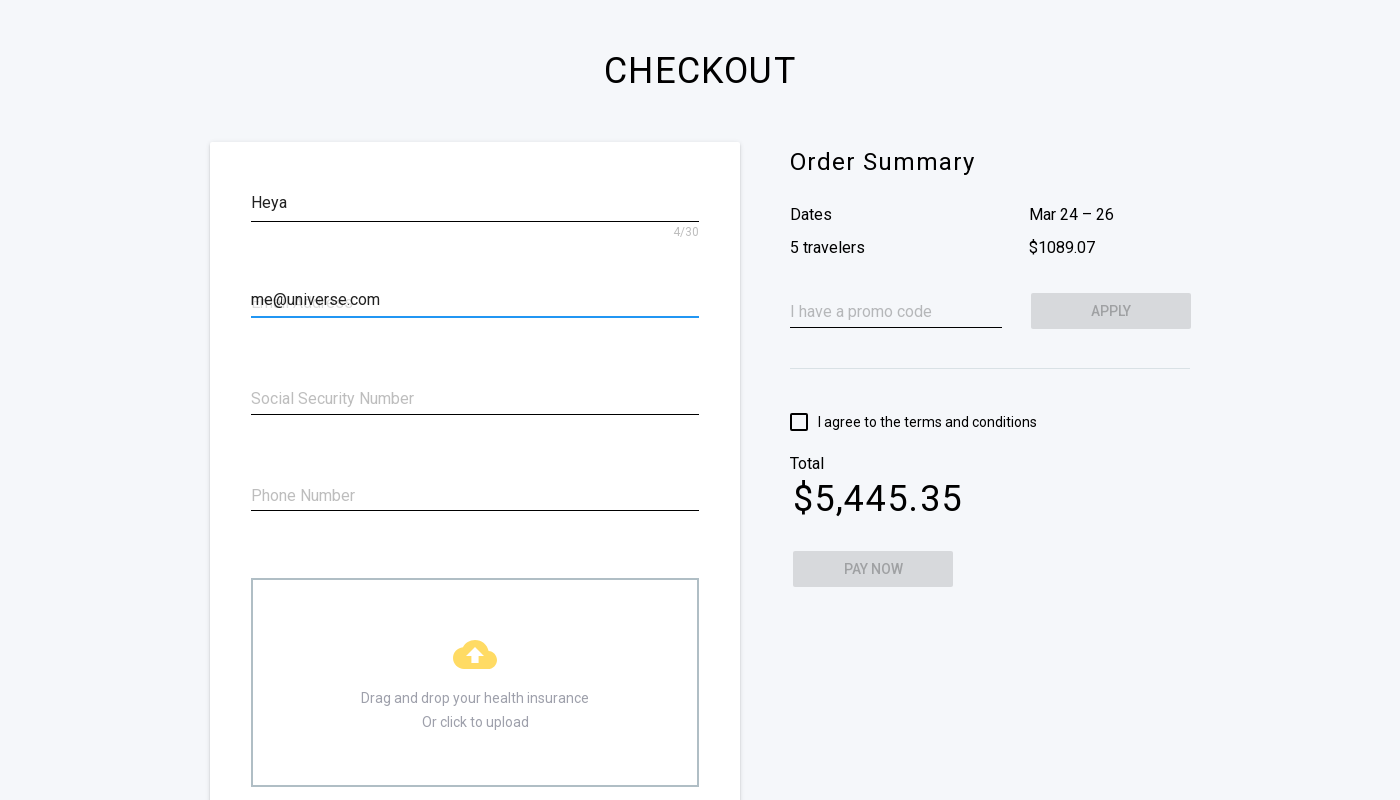

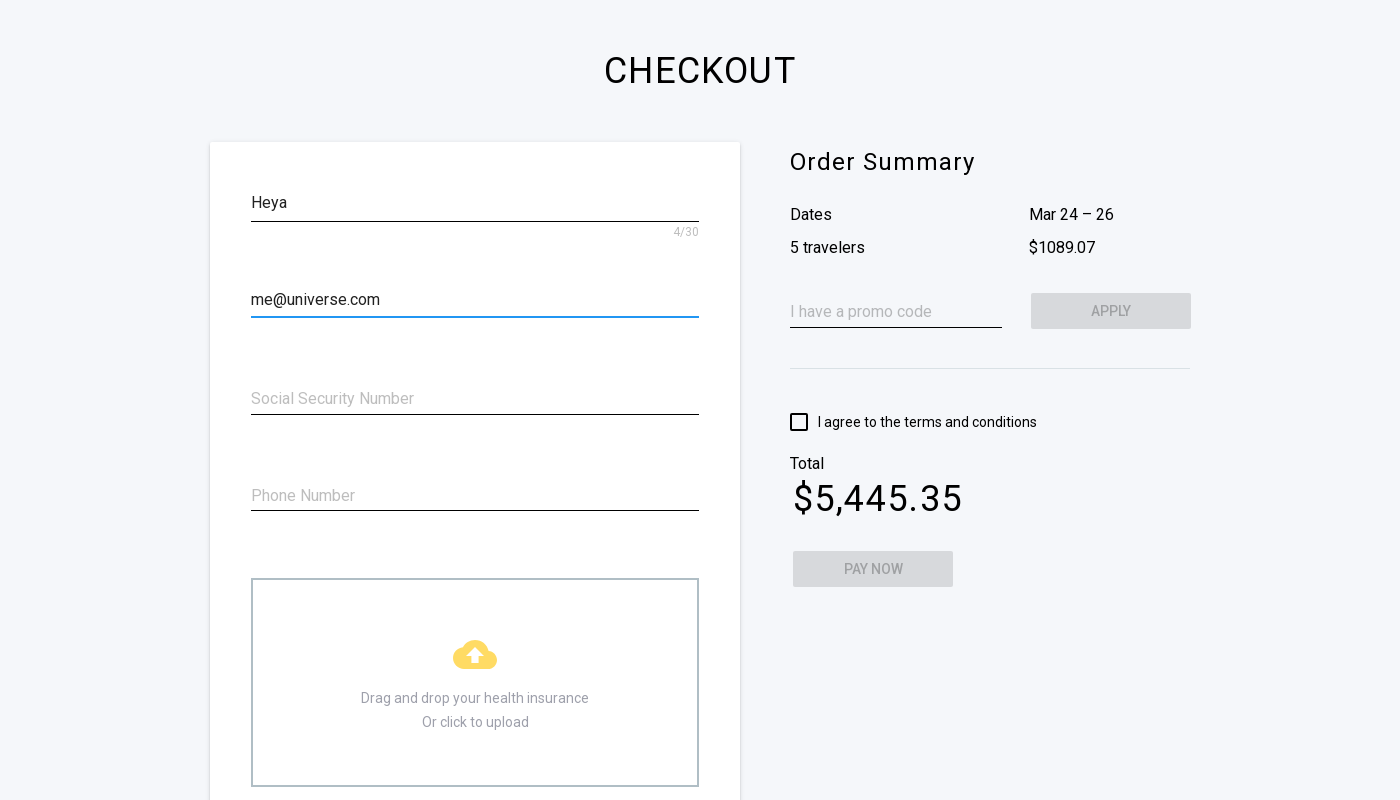